Tests registration form validation when confirmation email doesn't match the original email.

Starting URL: https://alada.vn/tai-khoan/dang-ky.html

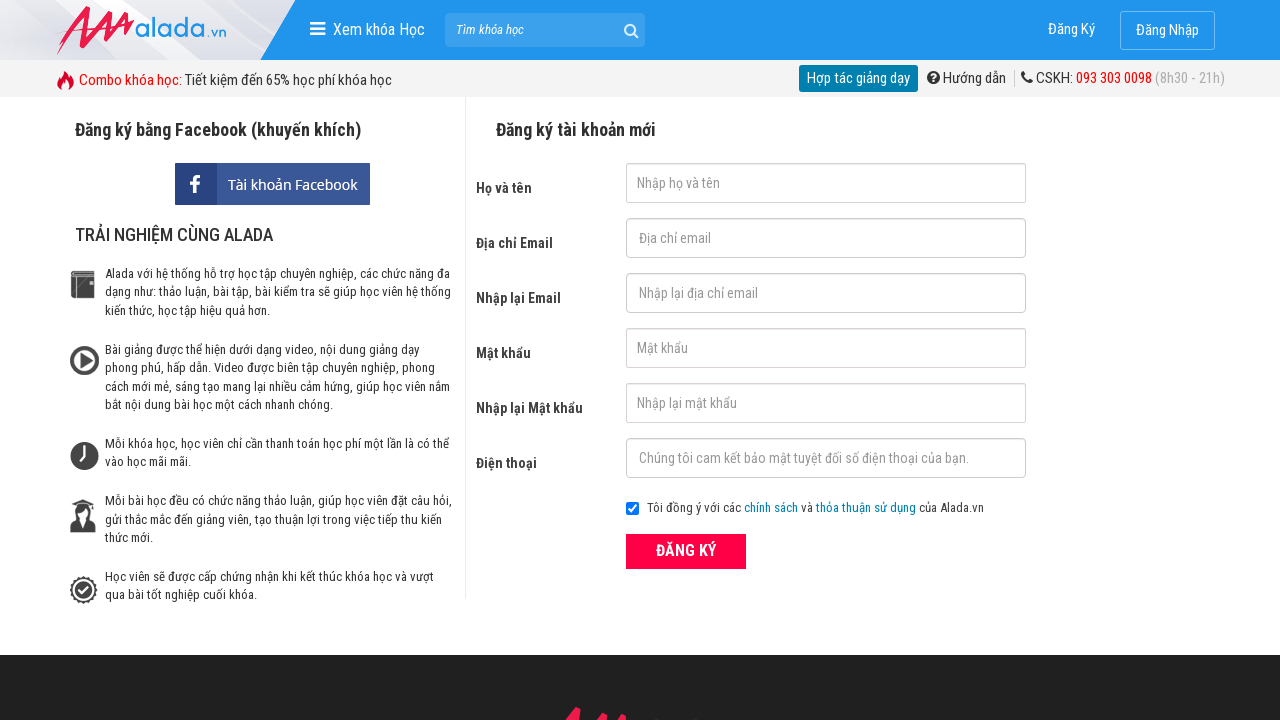

Filled first name field with 'Do Sen' on #txtFirstname
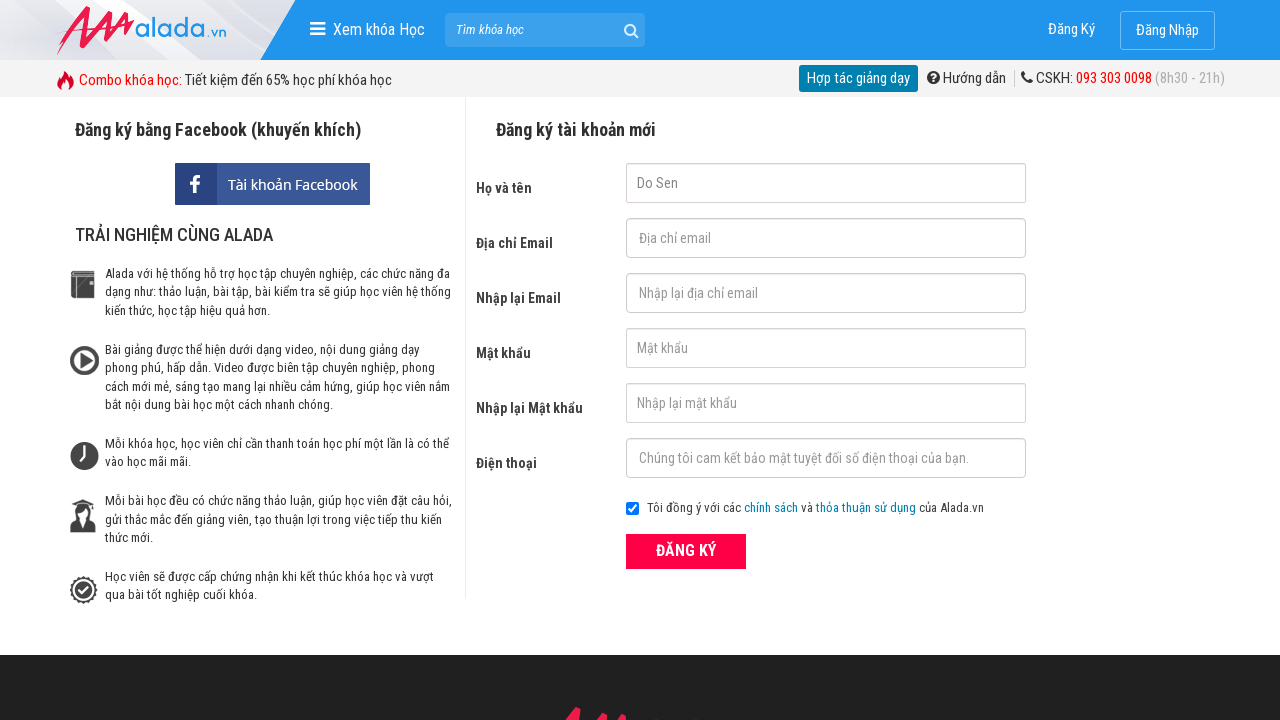

Filled email field with 'Sen@gmail.com' on #txtEmail
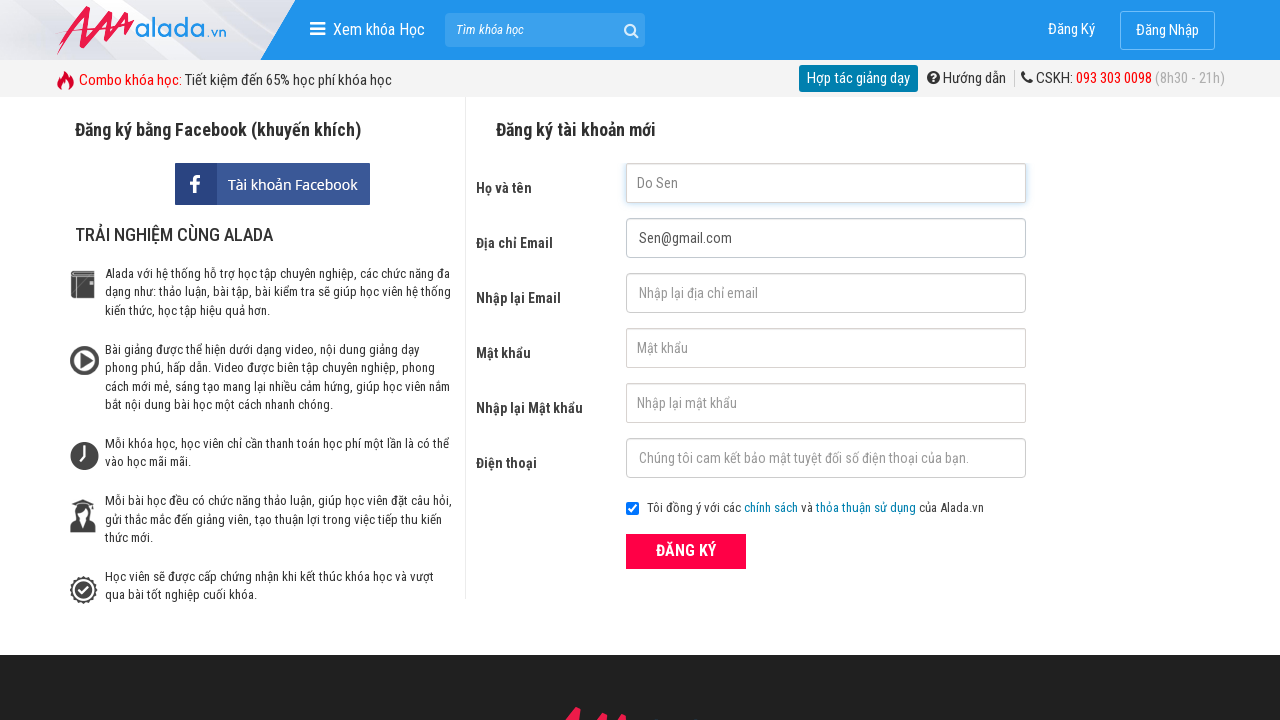

Filled confirmation email field with different email 'Sen@gmail.net' on #txtCEmail
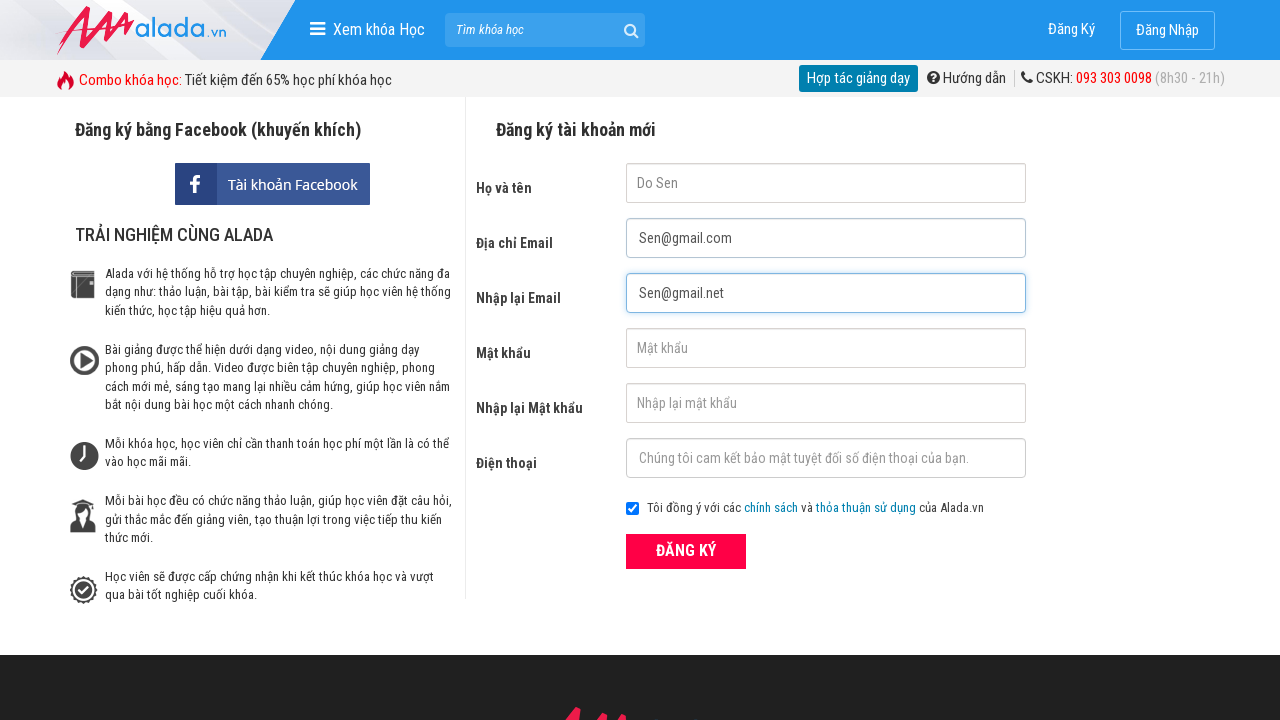

Filled password field with 'Sen080399@' on #txtPassword
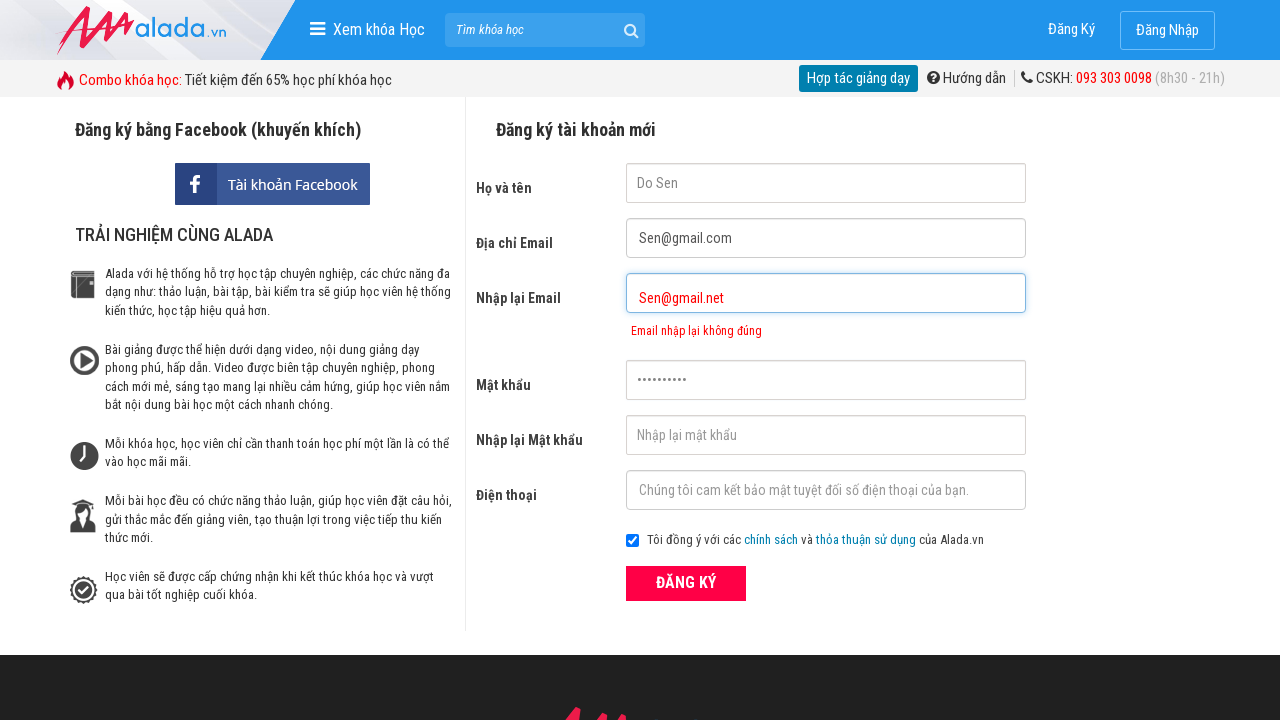

Filled confirmation password field with 'Sen080399@' on #txtCPassword
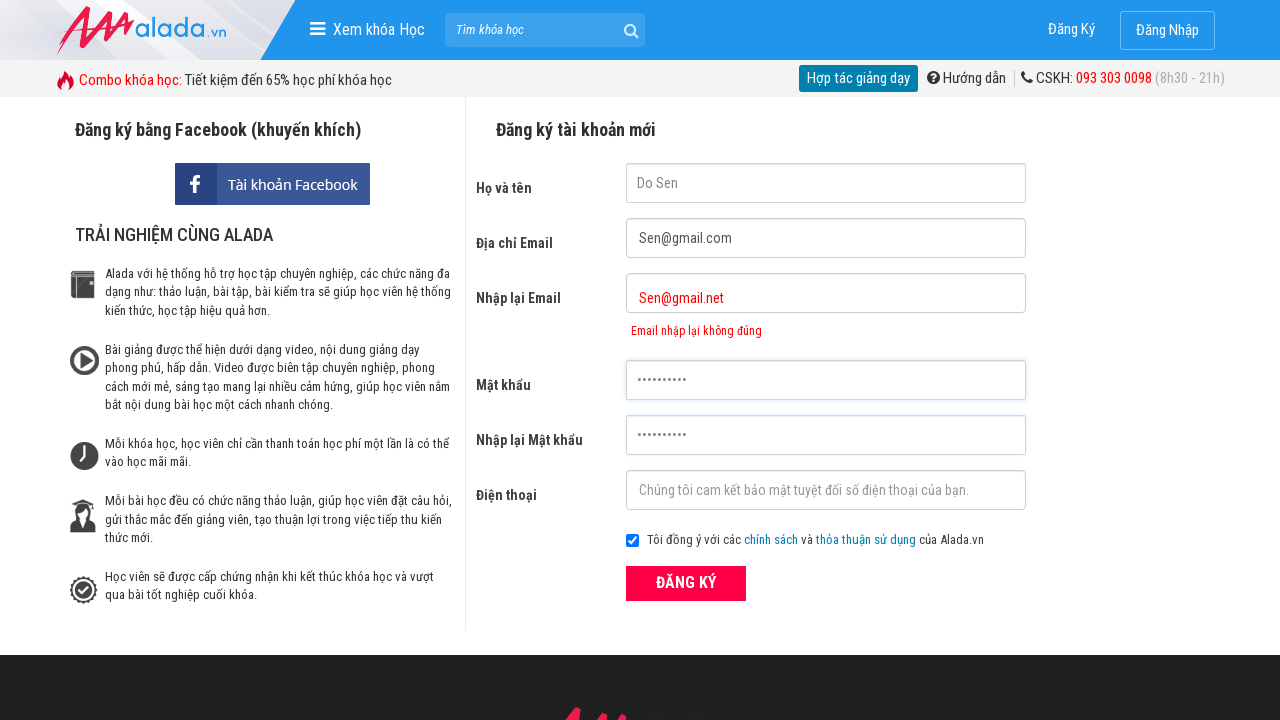

Filled phone field with '0123456789' on #txtPhone
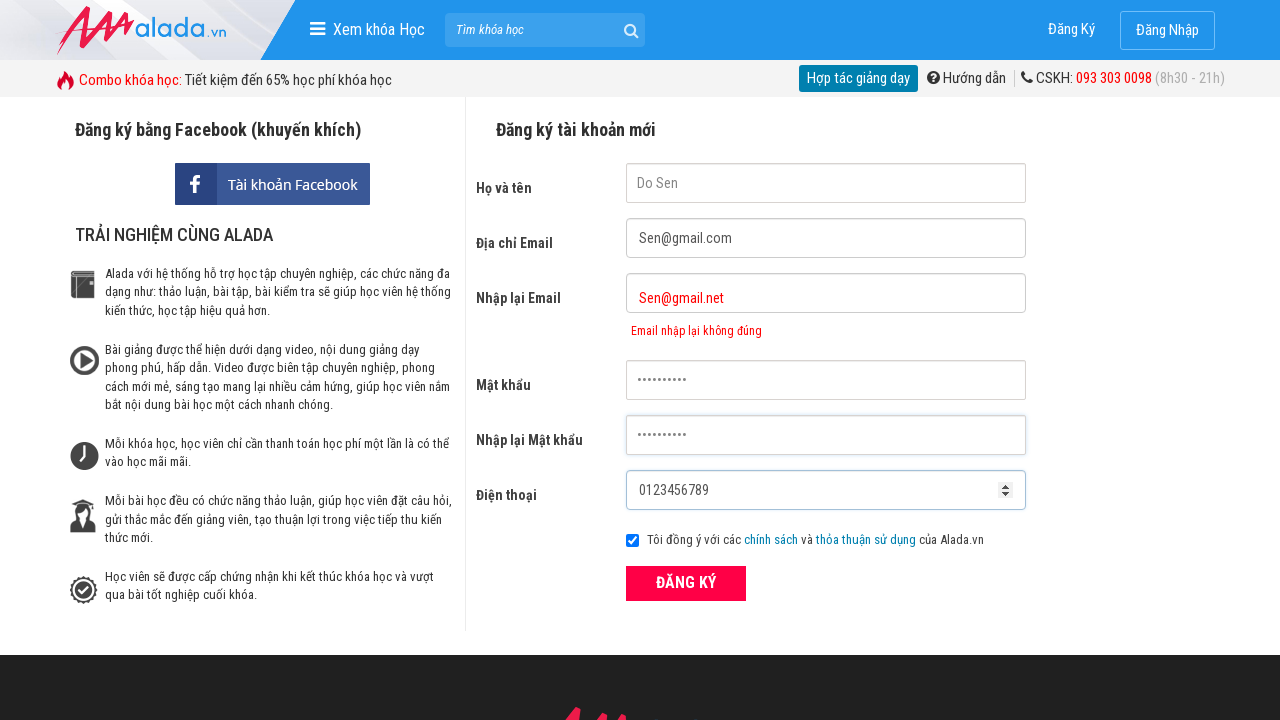

Clicked ĐĂNG KÝ (register) button at (686, 583) on xpath=//div[@class='form frmRegister']//button[text()='ĐĂNG KÝ']
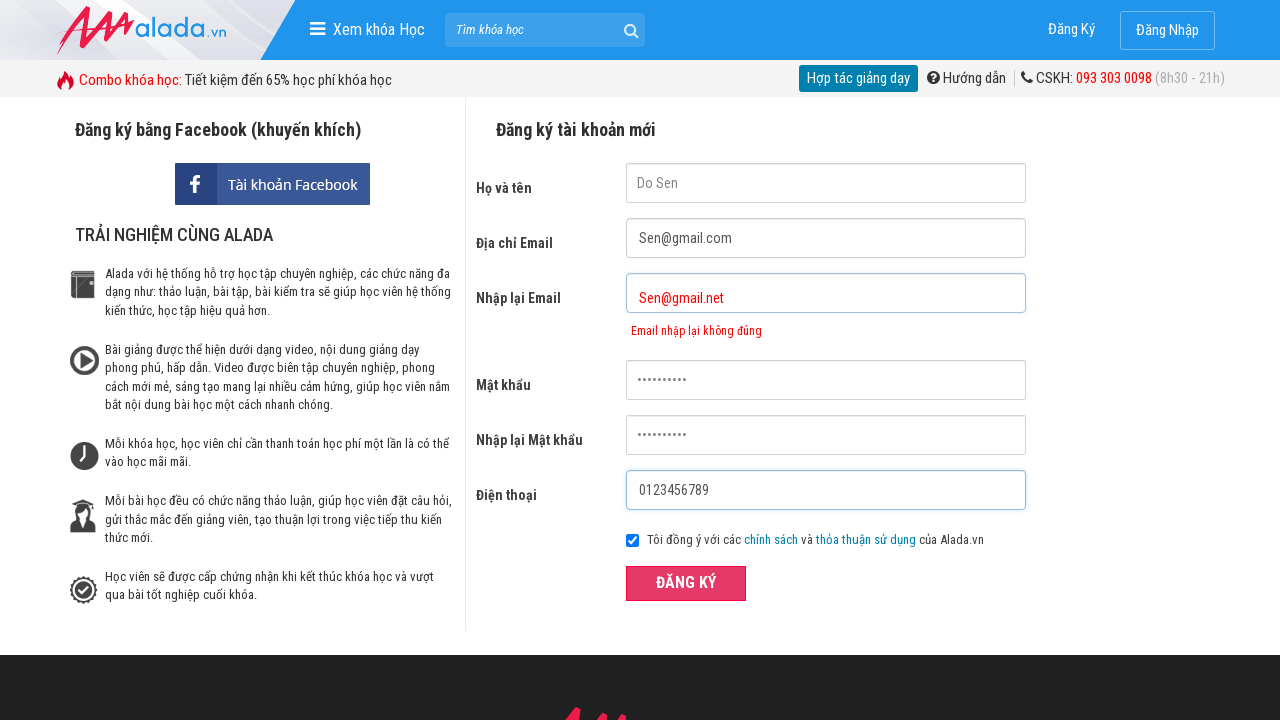

Email mismatch error message appeared
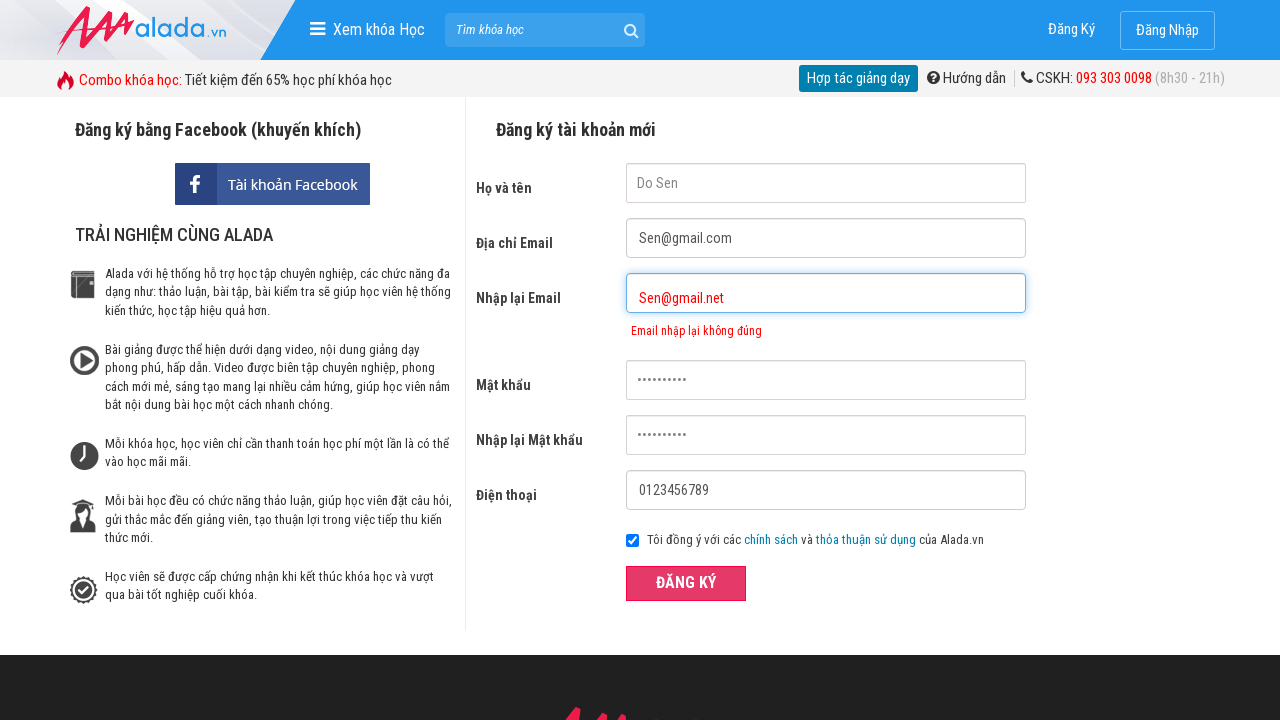

Verified error message 'Email nhập lại không đúng' is displayed
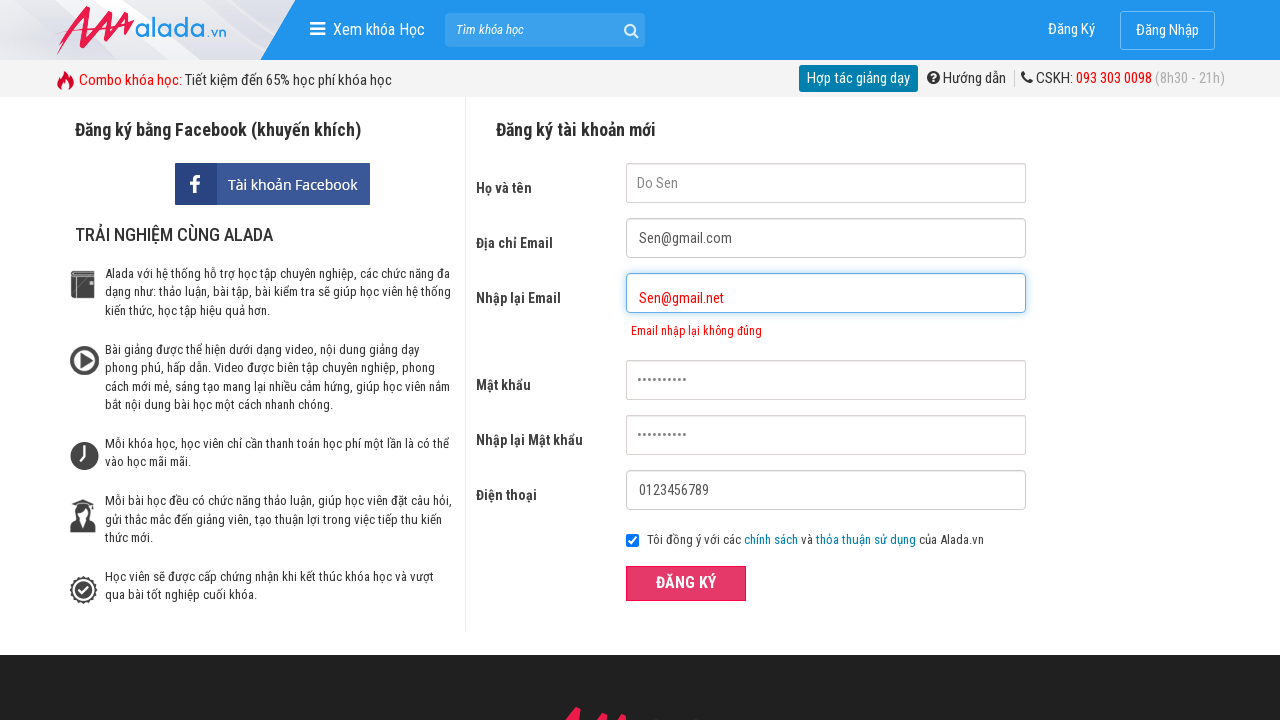

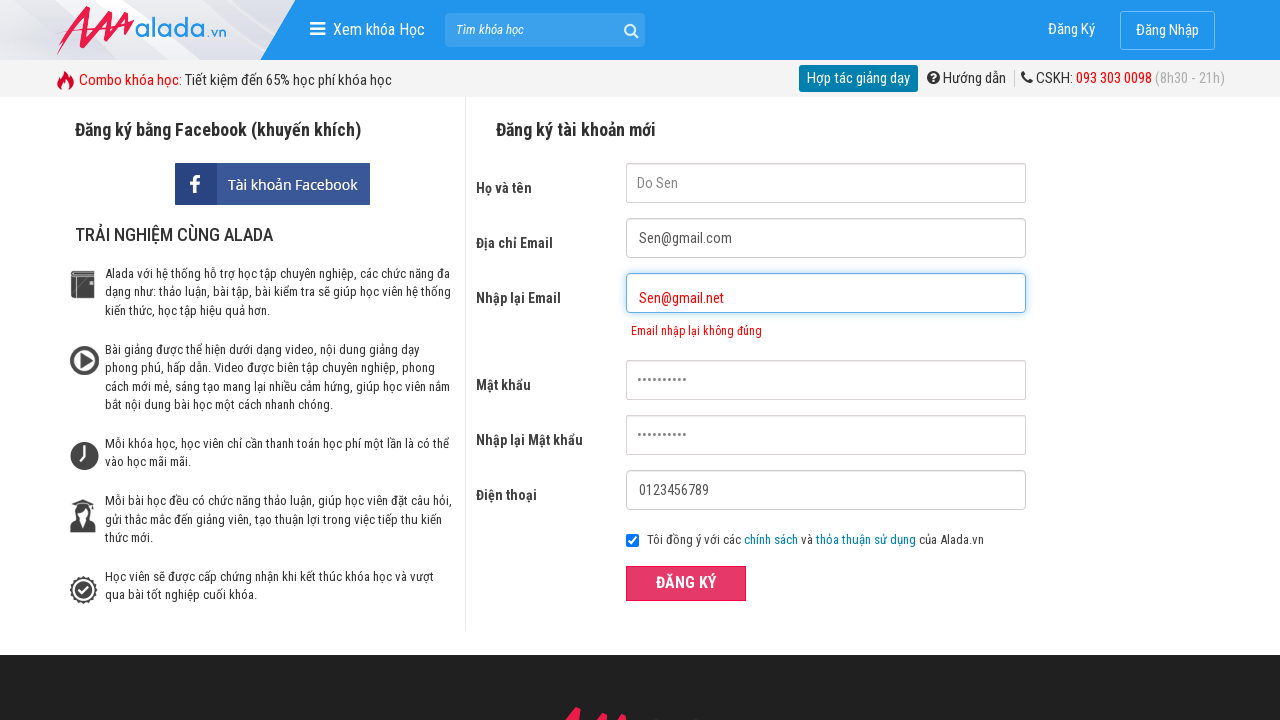